Tests the Add/Remove Elements functionality by navigating to the page, clicking the Add button three times to create elements, then clicking Delete three times to remove them.

Starting URL: https://the-internet.herokuapp.com/

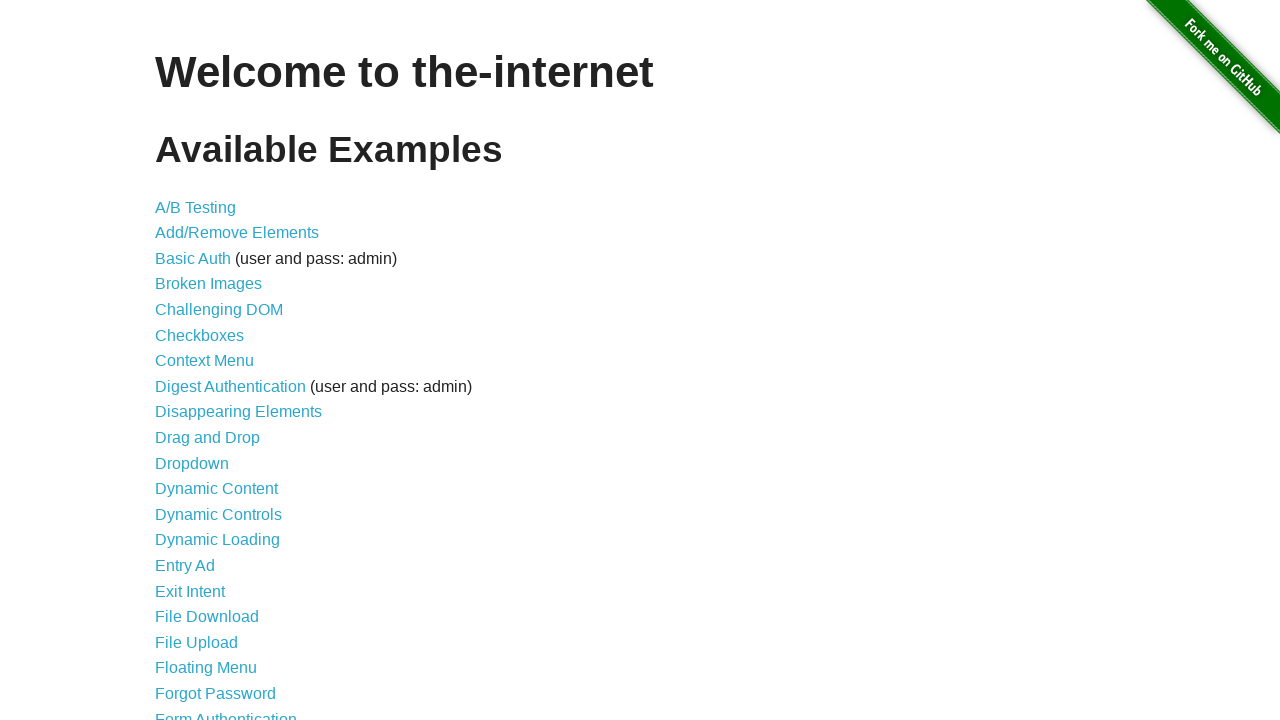

Clicked on 'Add/Remove Elements' link at (237, 233) on text=Add/Remove Elements
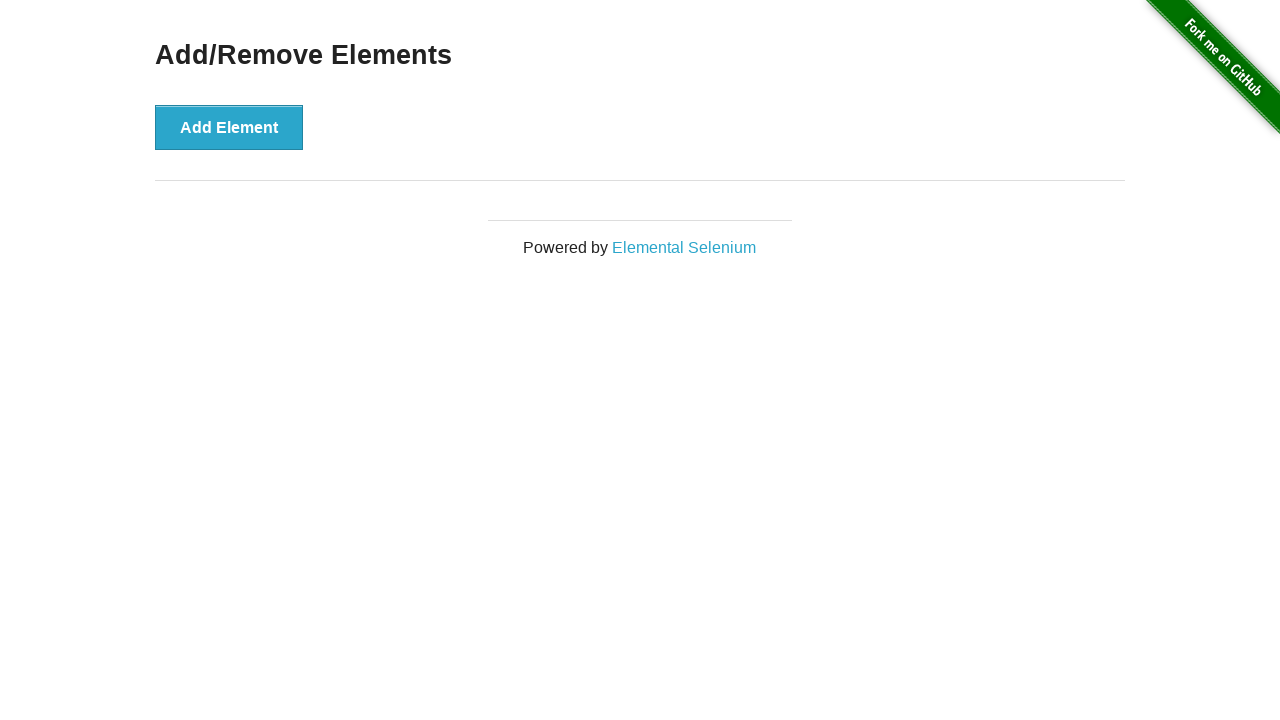

Clicked 'Add Element' button (1/3) at (229, 127) on #content > div > button
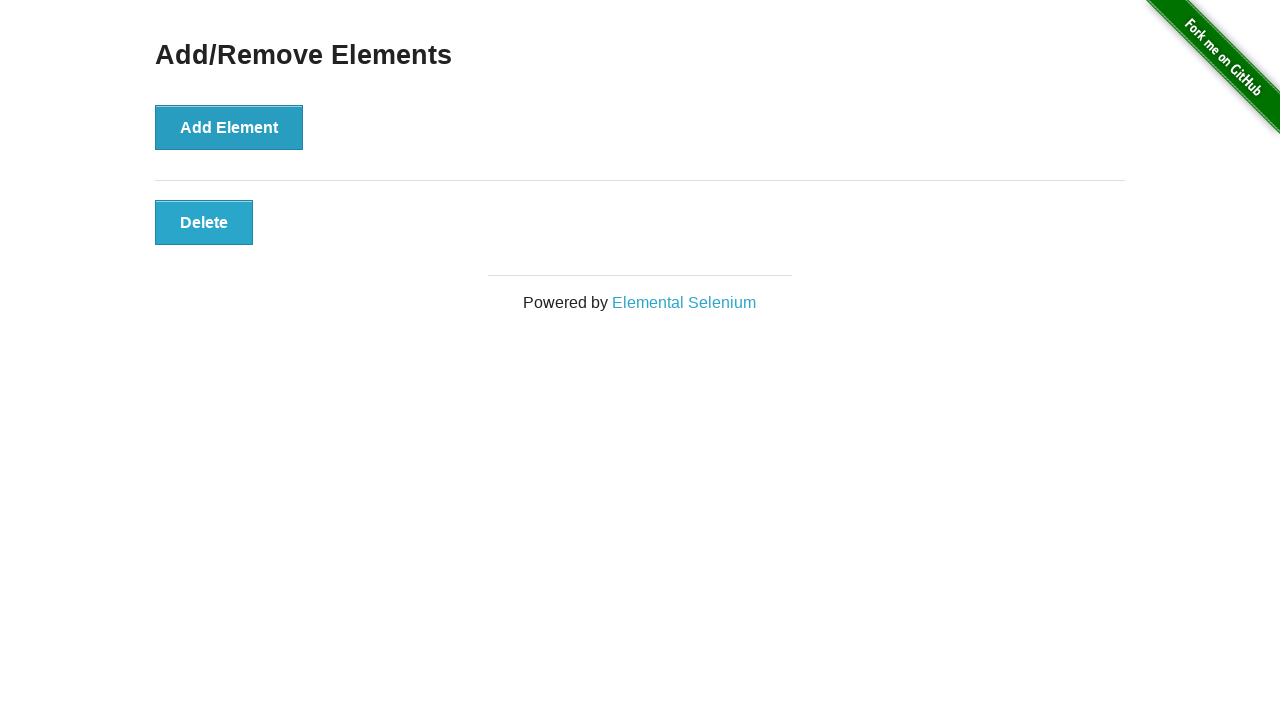

Clicked 'Add Element' button (2/3) at (229, 127) on #content > div > button
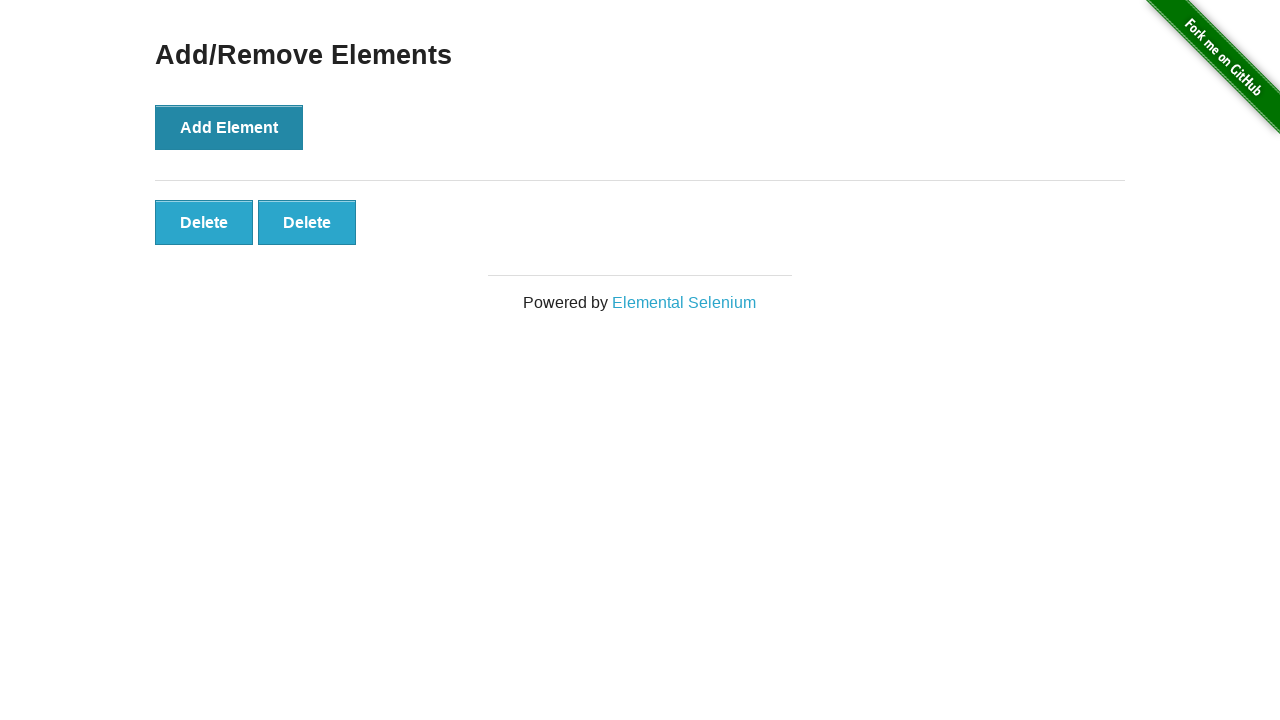

Clicked 'Add Element' button (3/3) at (229, 127) on #content > div > button
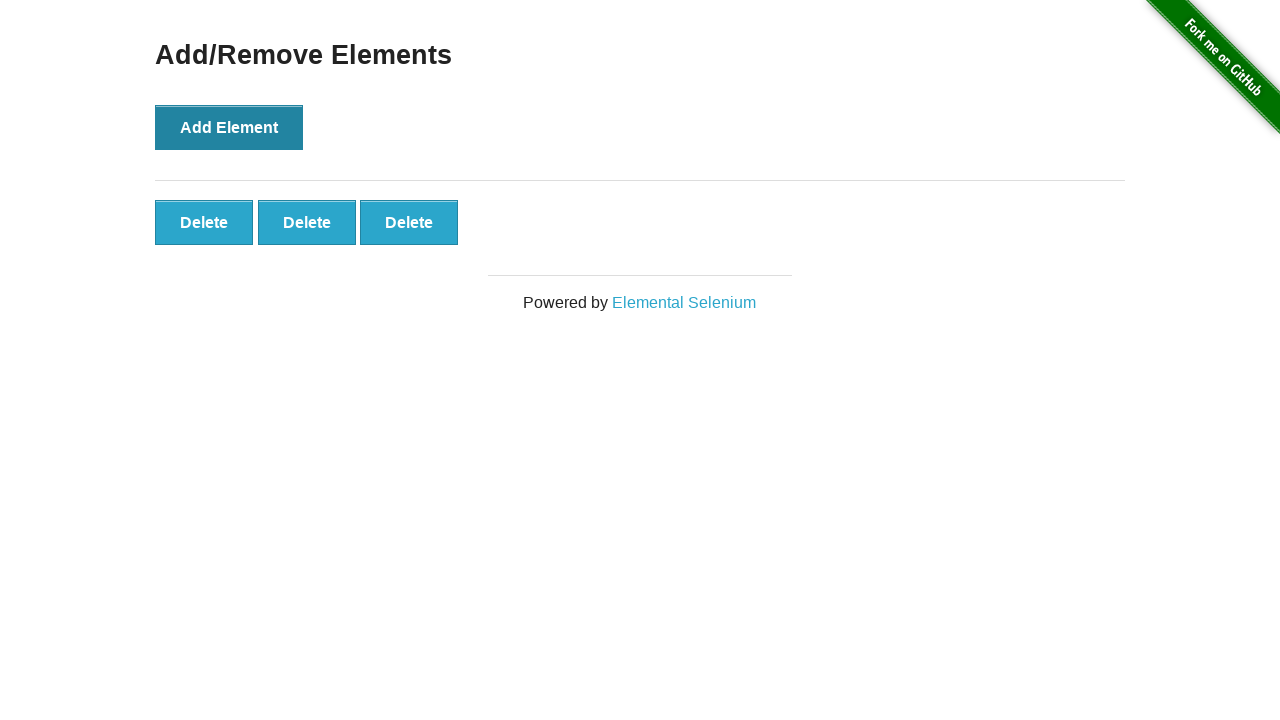

Clicked 'Delete' button to remove element (1/3) at (204, 222) on .added-manually
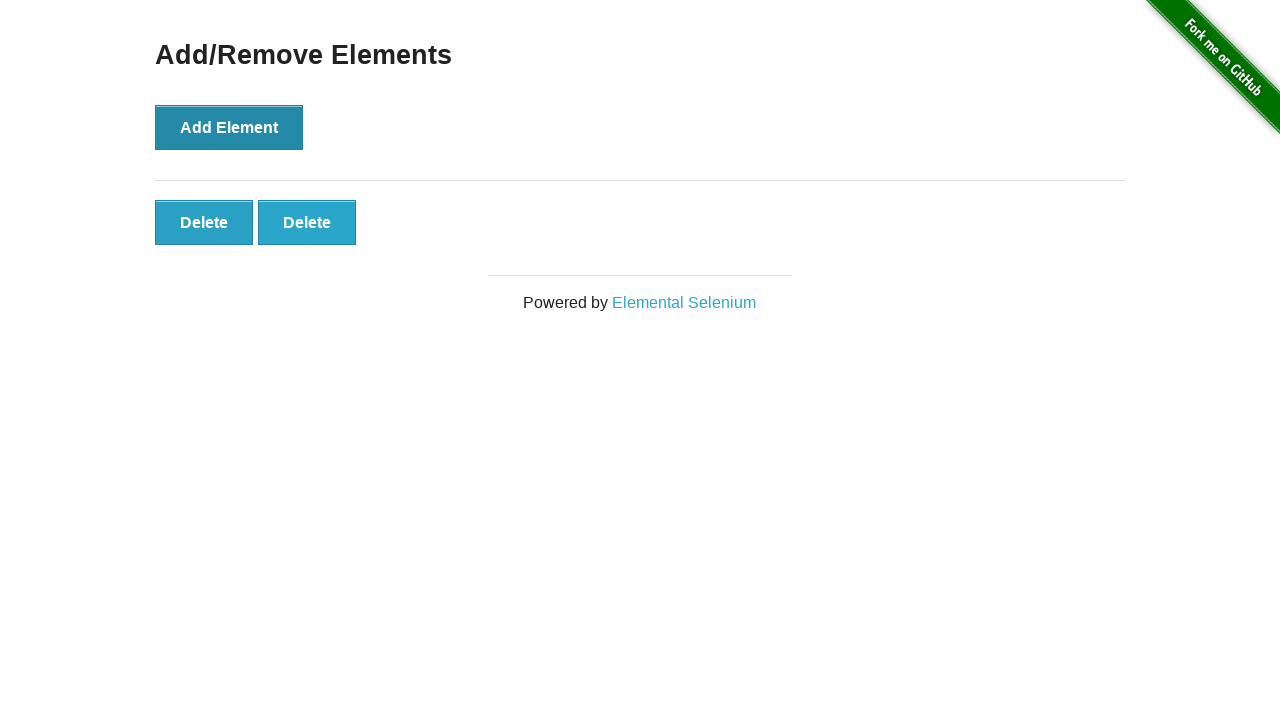

Clicked 'Delete' button to remove element (2/3) at (204, 222) on .added-manually
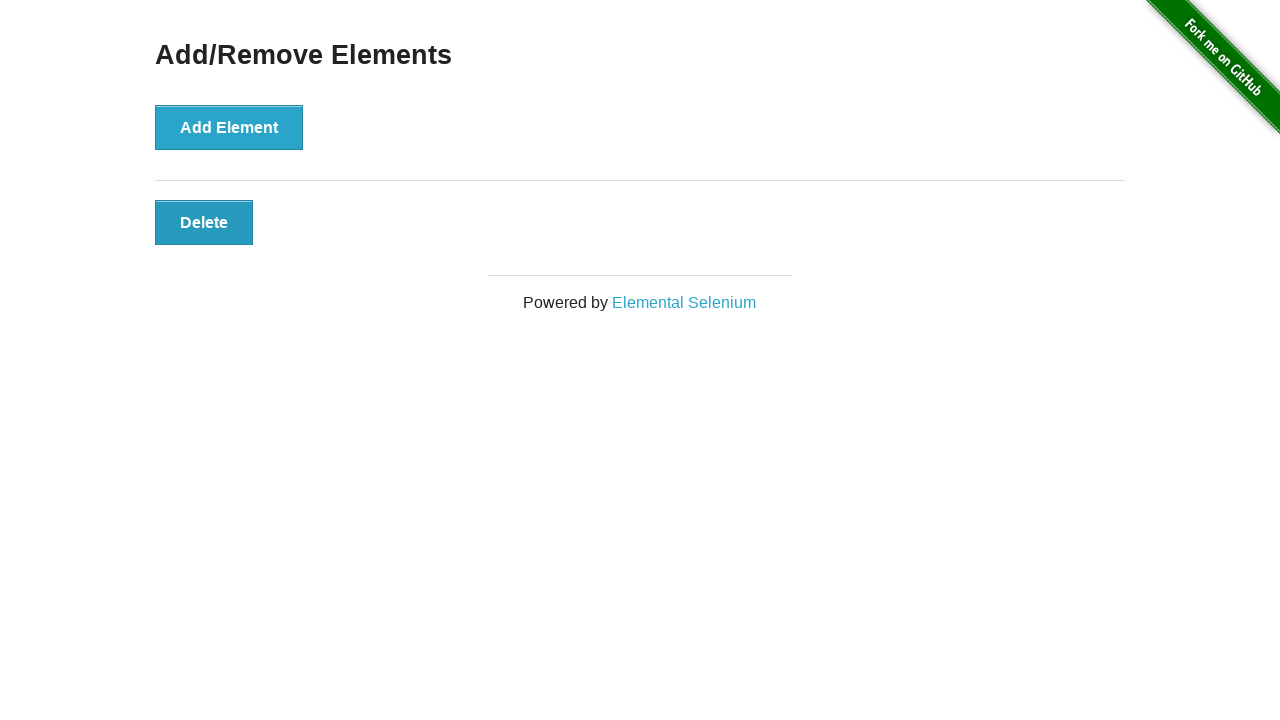

Clicked 'Delete' button to remove element (3/3) at (204, 222) on .added-manually
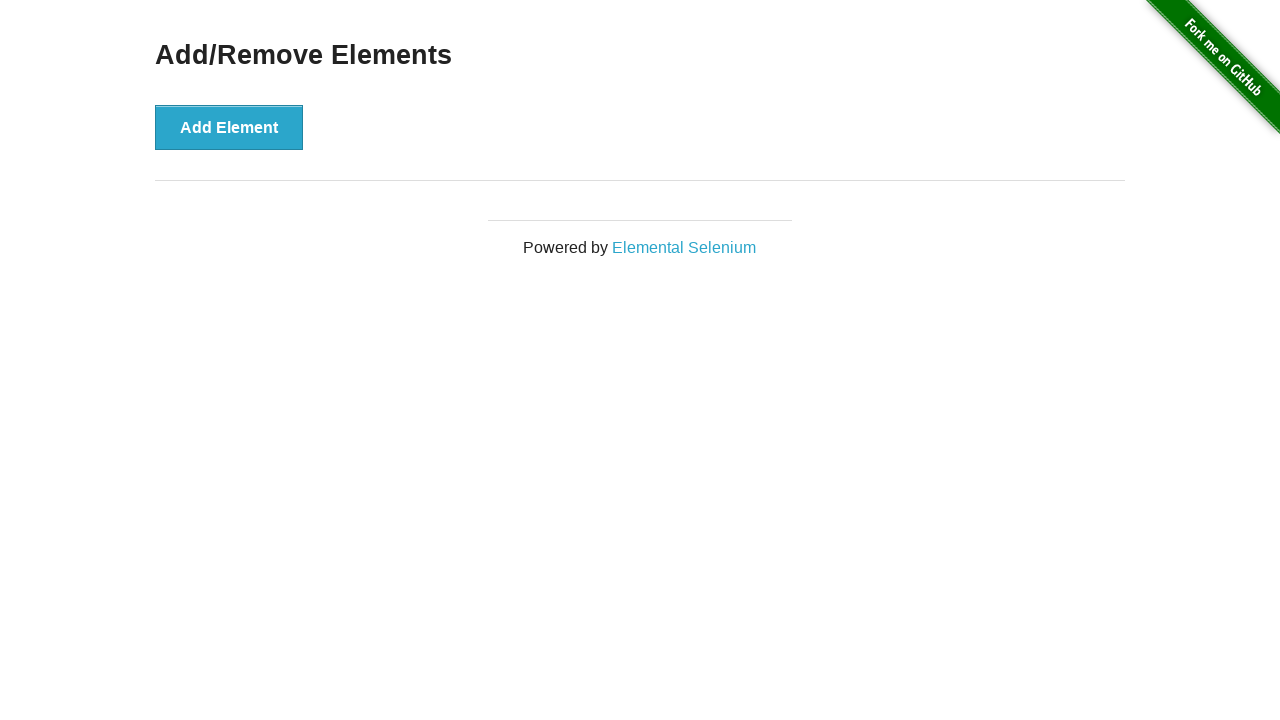

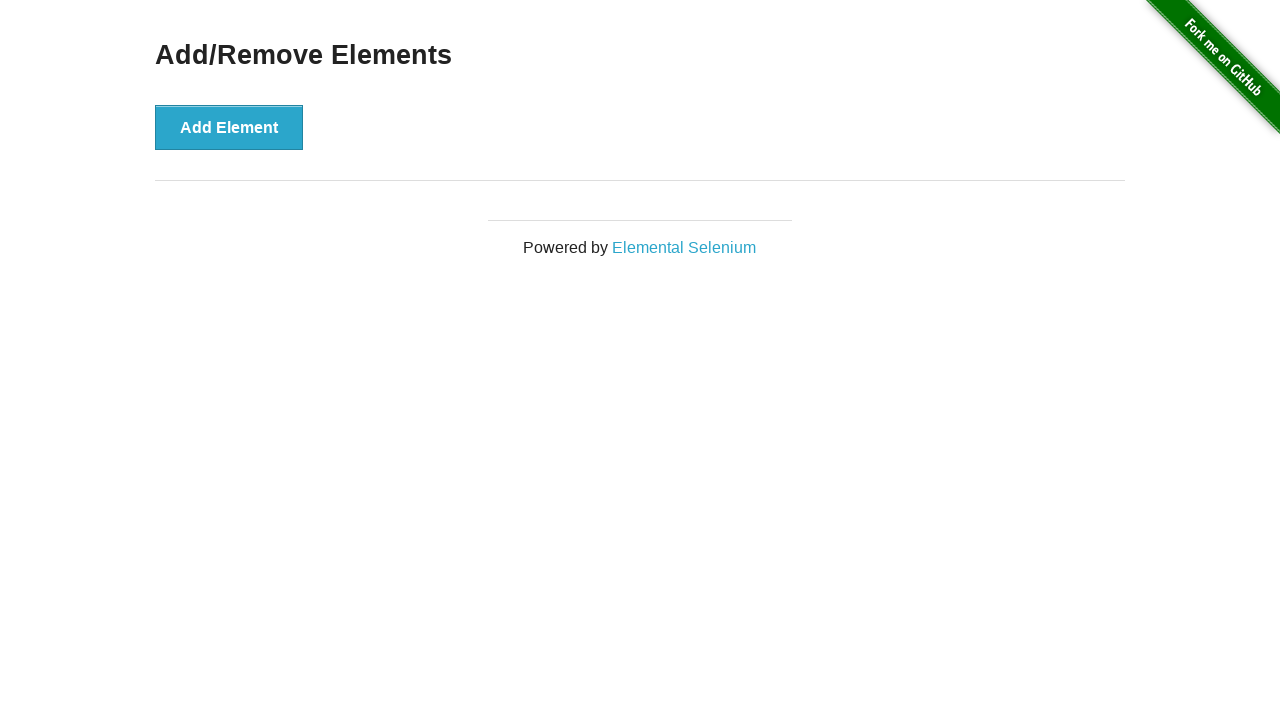